Tests form controls interaction including clicking radio buttons, checkboxes, a register button, and navigating via a link

Starting URL: https://www.hyrtutorials.com/p/basic-controls.html

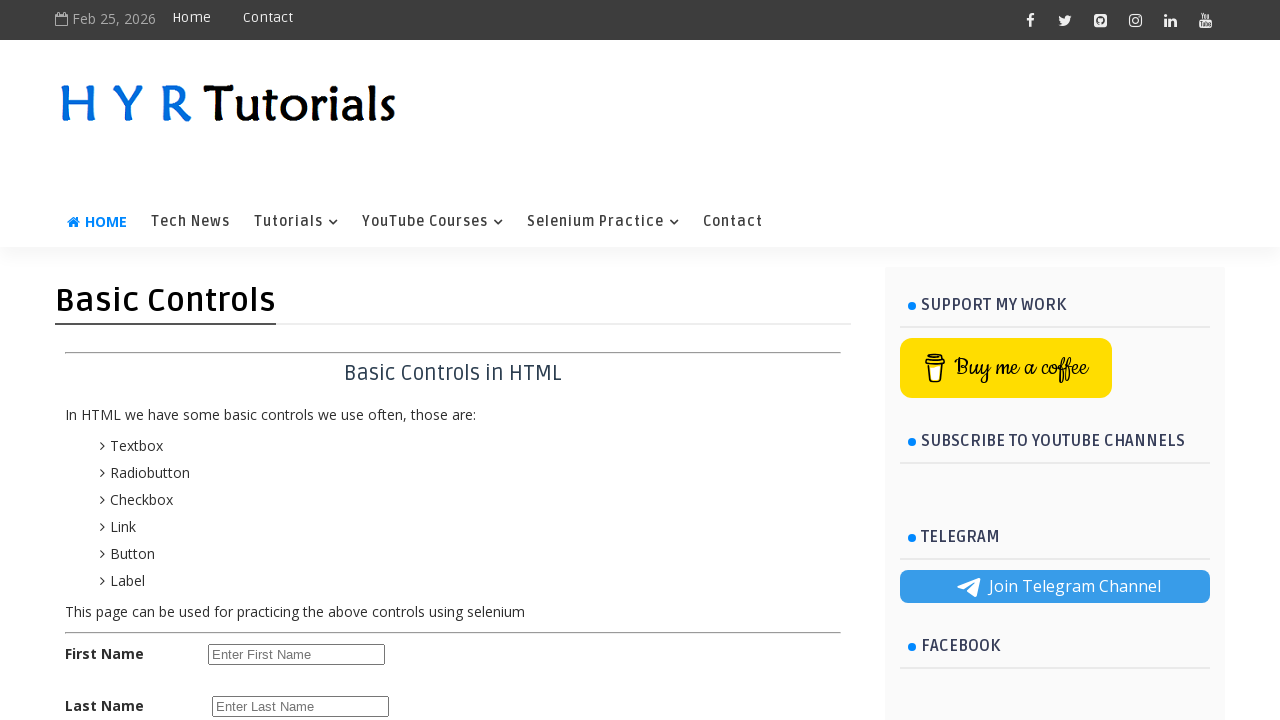

Navigated to basic controls test page
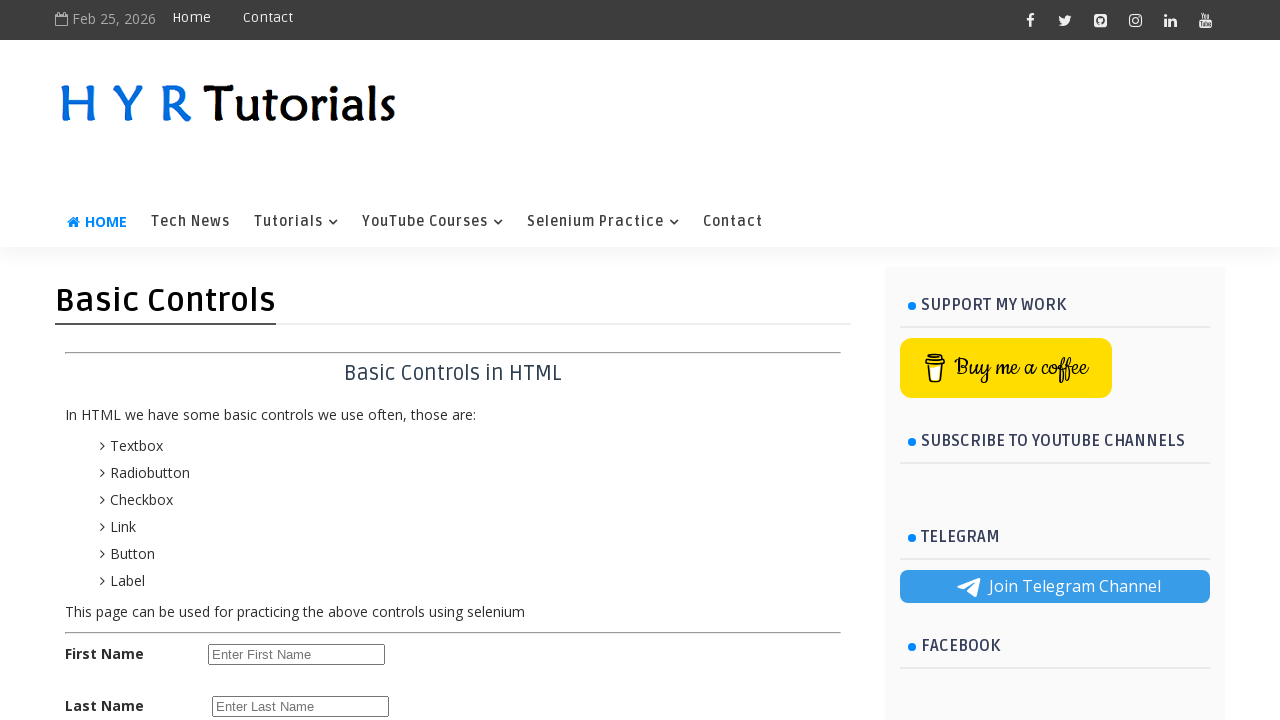

Clicked female radio button at (286, 426) on #femalerb
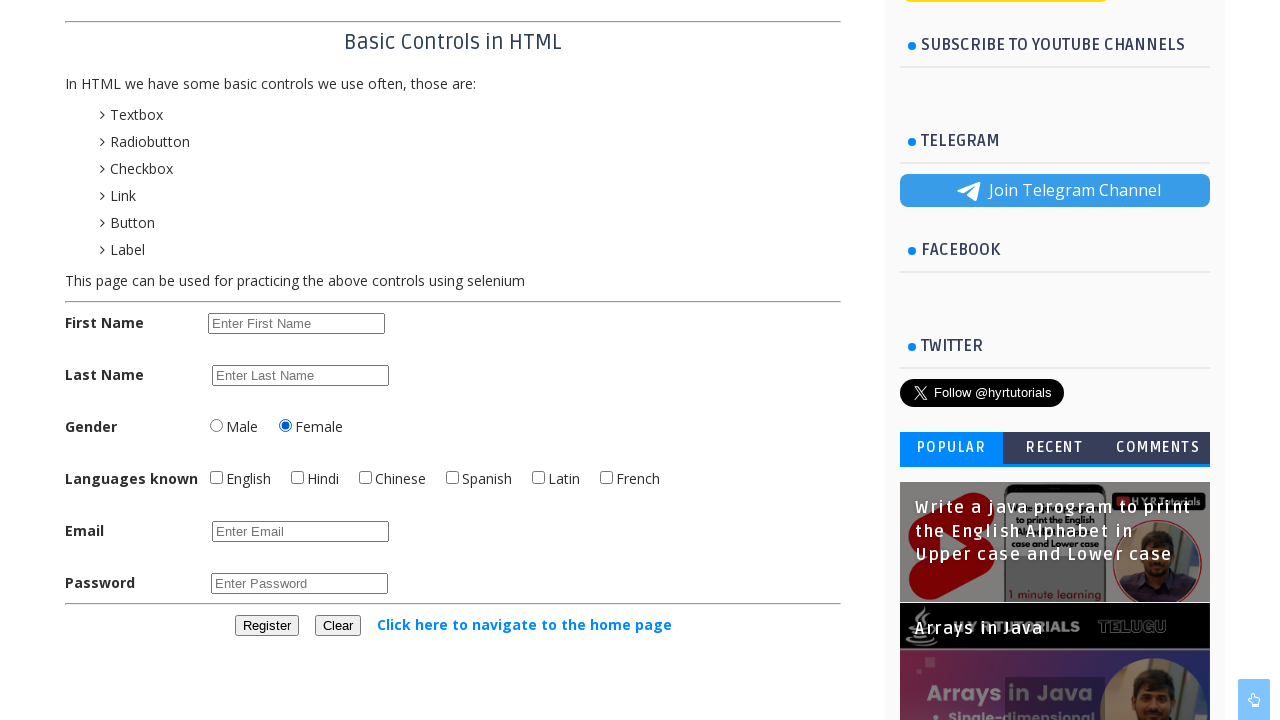

Clicked language checkbox 1 at (216, 478) on input[name='language'] >> nth=0
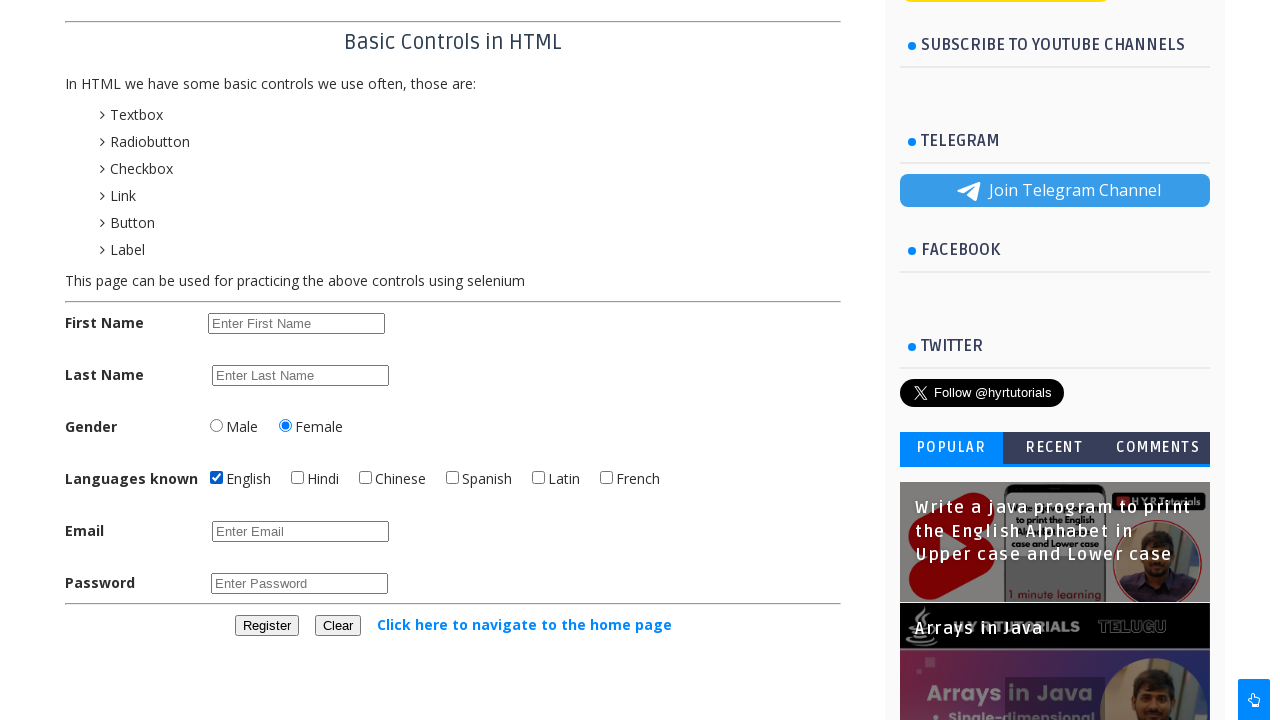

Clicked language checkbox 2 at (298, 478) on input[name='language'] >> nth=1
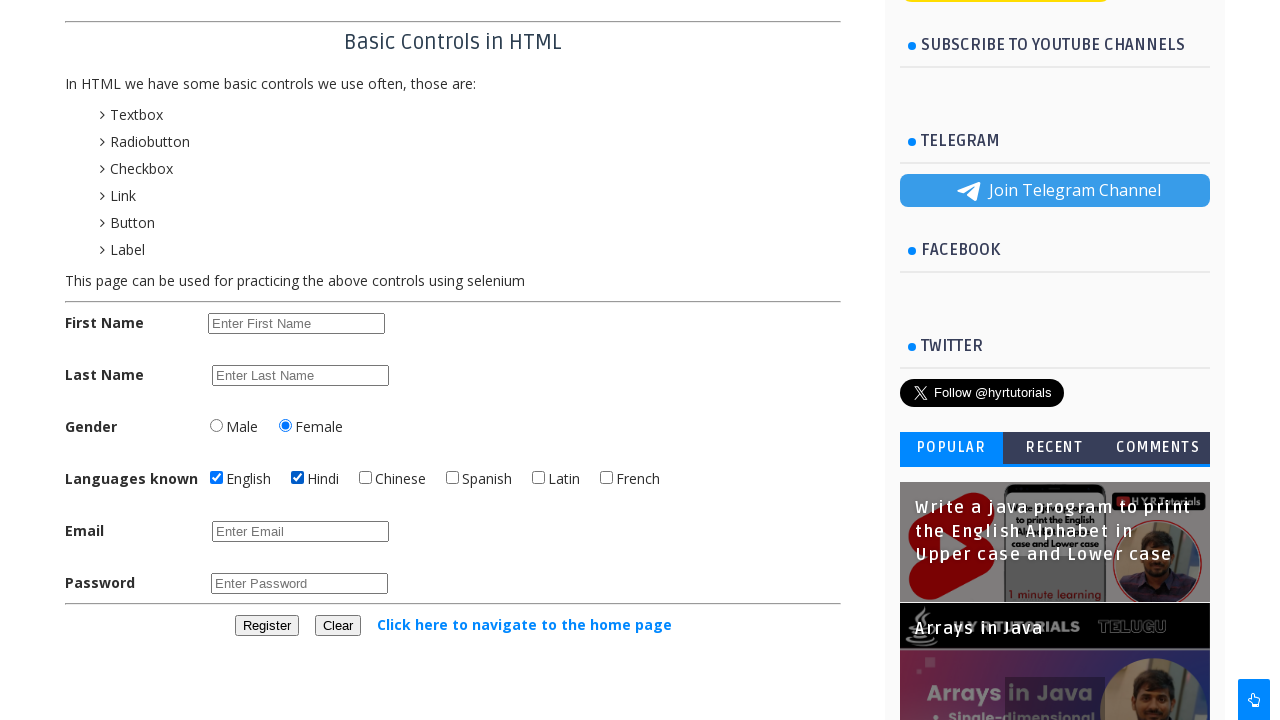

Clicked language checkbox 3 at (366, 478) on input[name='language'] >> nth=2
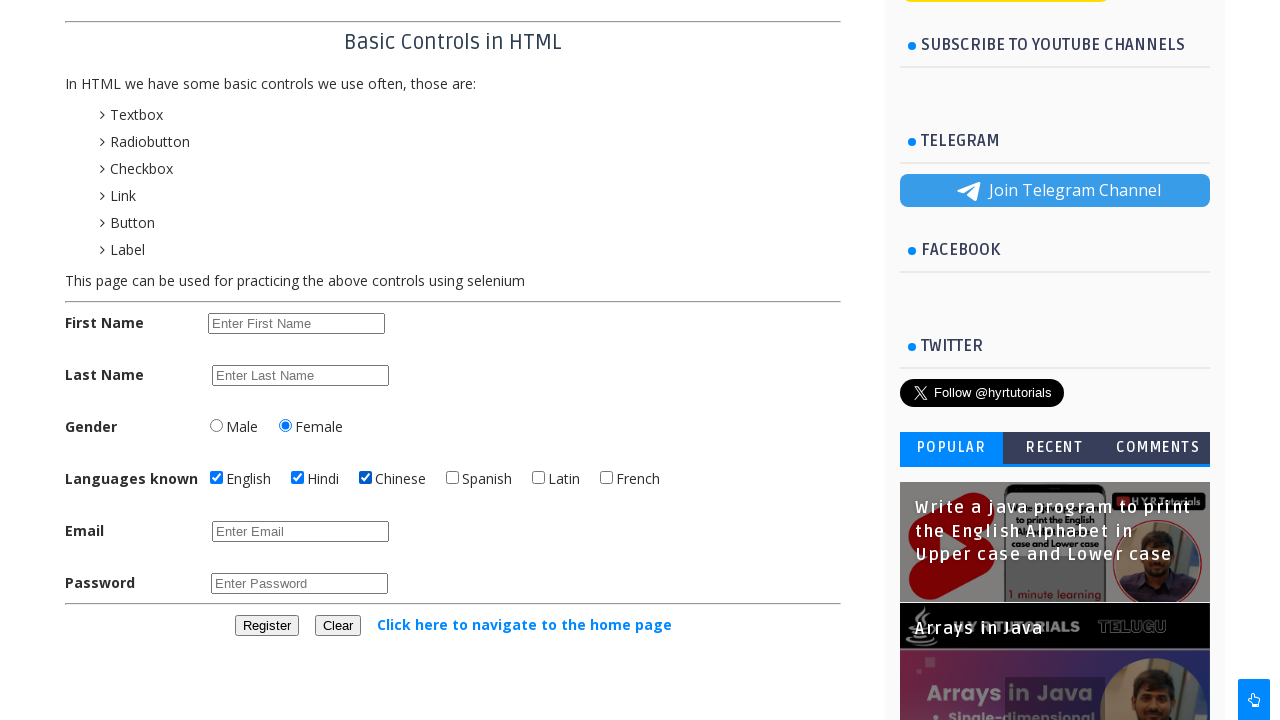

Clicked language checkbox 4 at (452, 478) on input[name='language'] >> nth=3
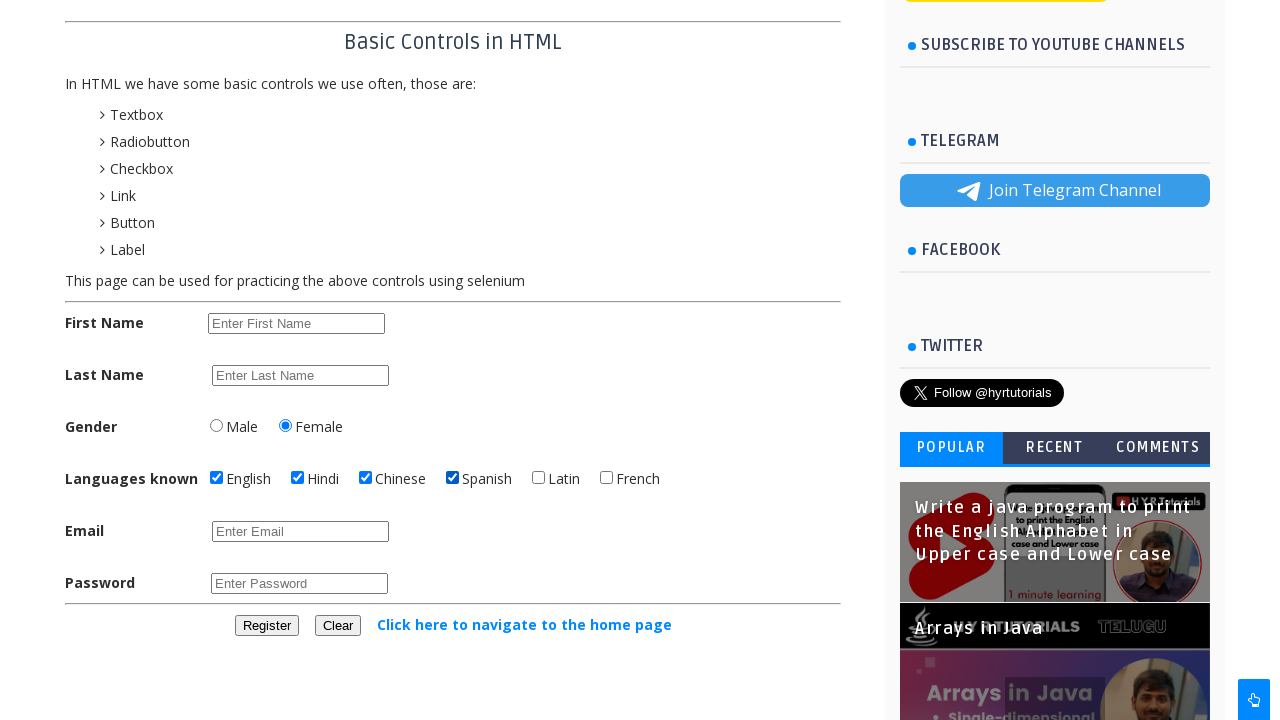

Clicked language checkbox 5 at (538, 478) on input[name='language'] >> nth=4
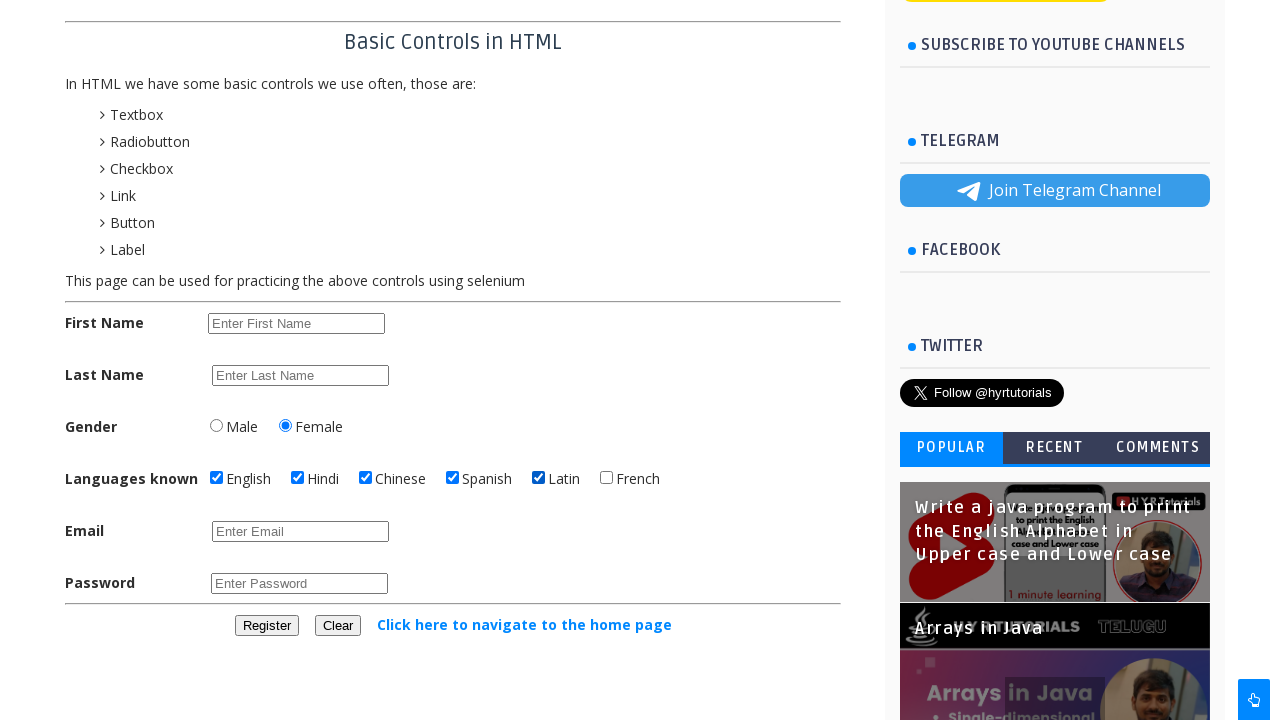

Clicked language checkbox 6 at (606, 478) on input[name='language'] >> nth=5
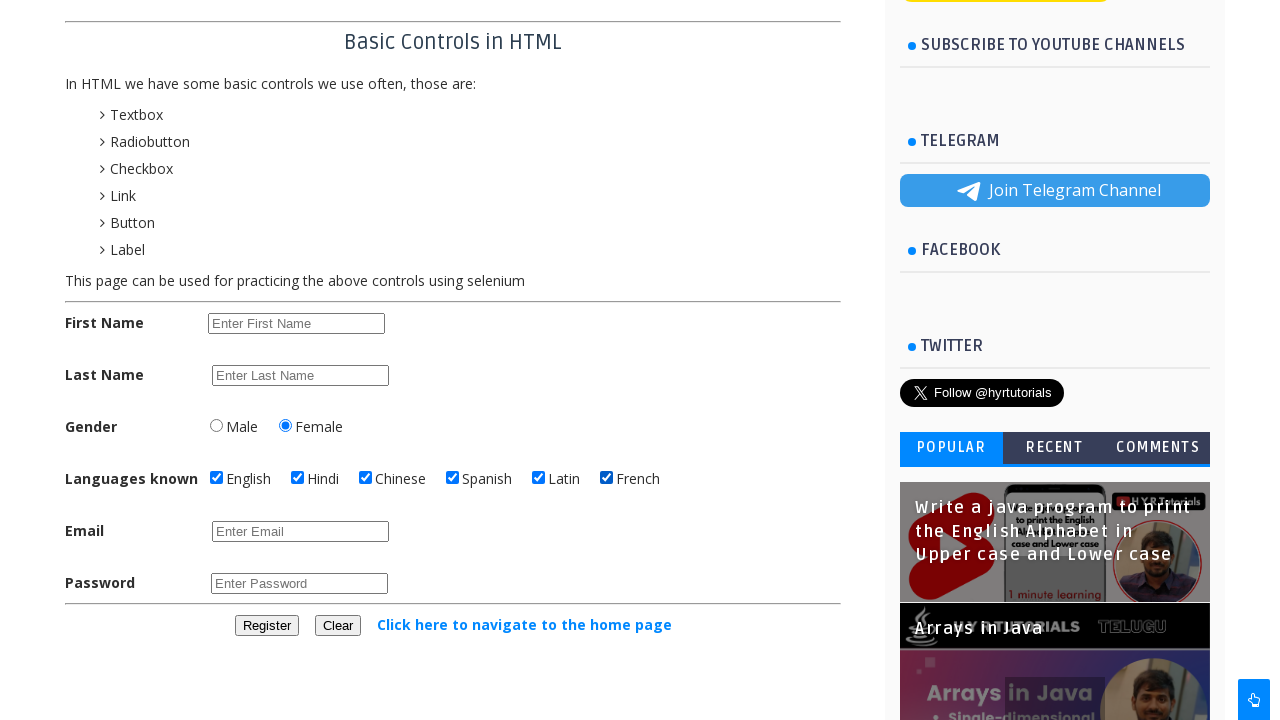

Clicked register button at (266, 626) on #registerbtn
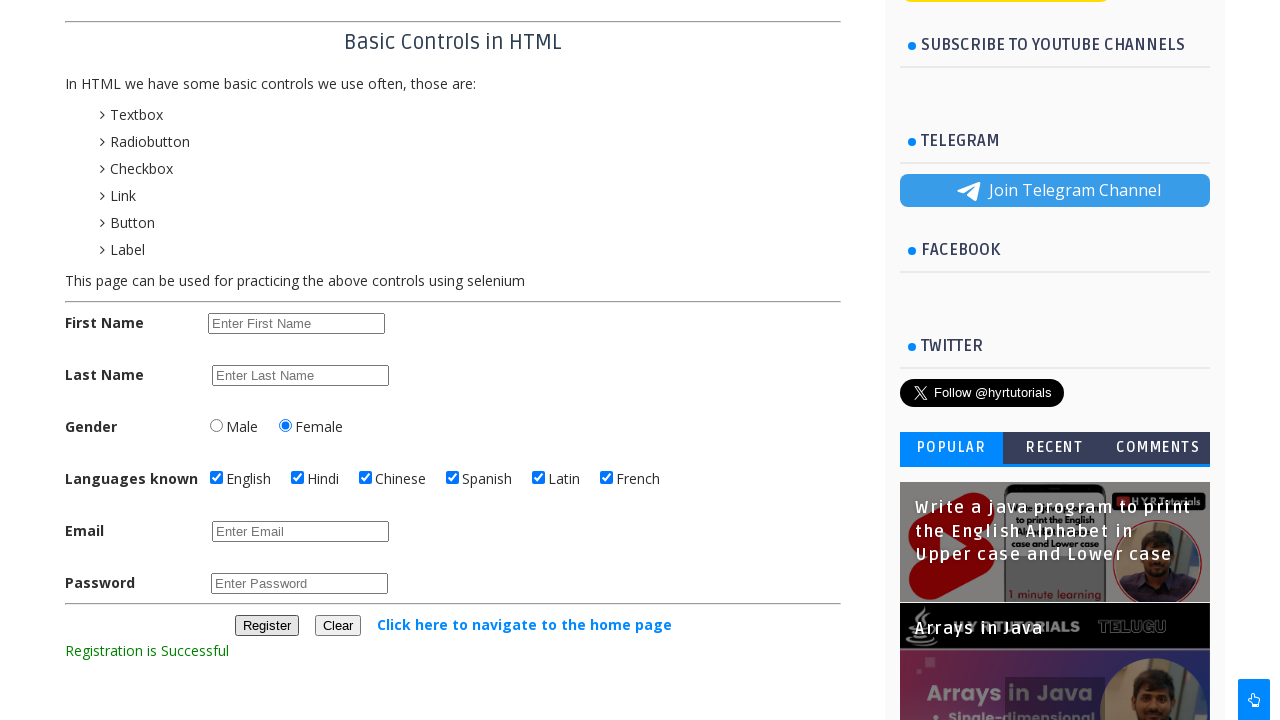

Clicked navigation link to home page at (524, 624) on text='Click here to navigate to the home page'
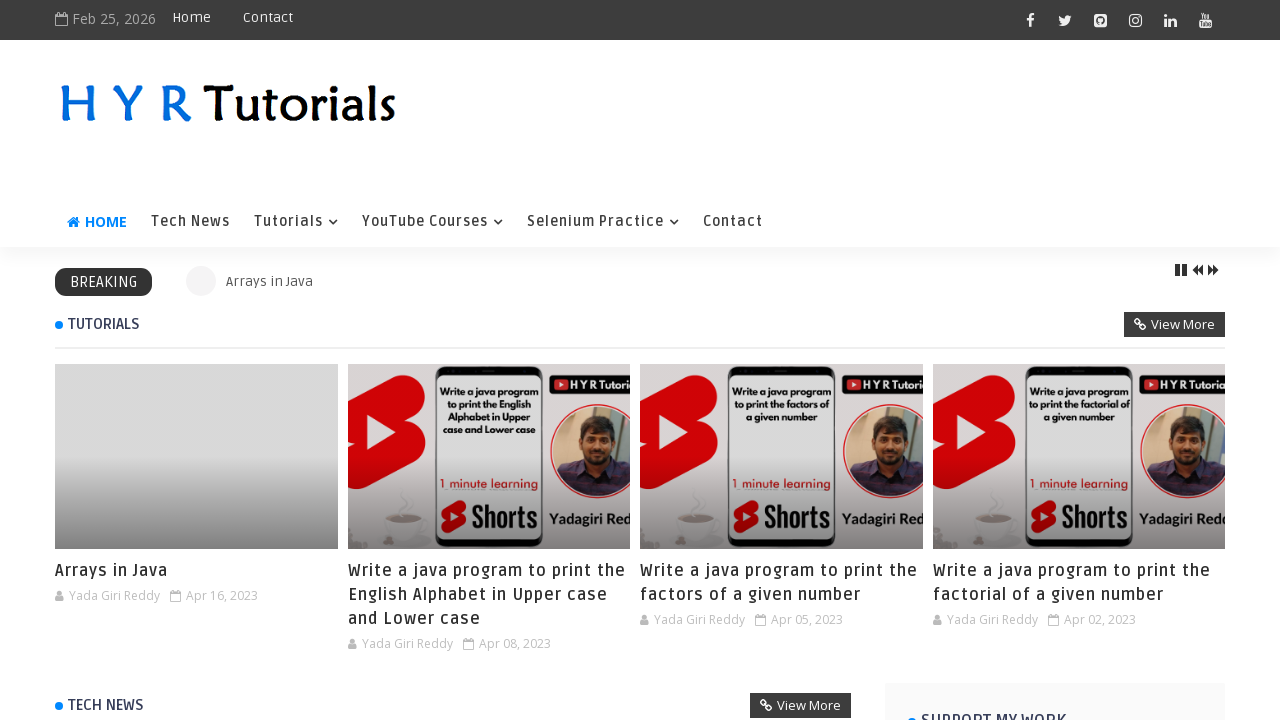

Waited for page navigation to complete
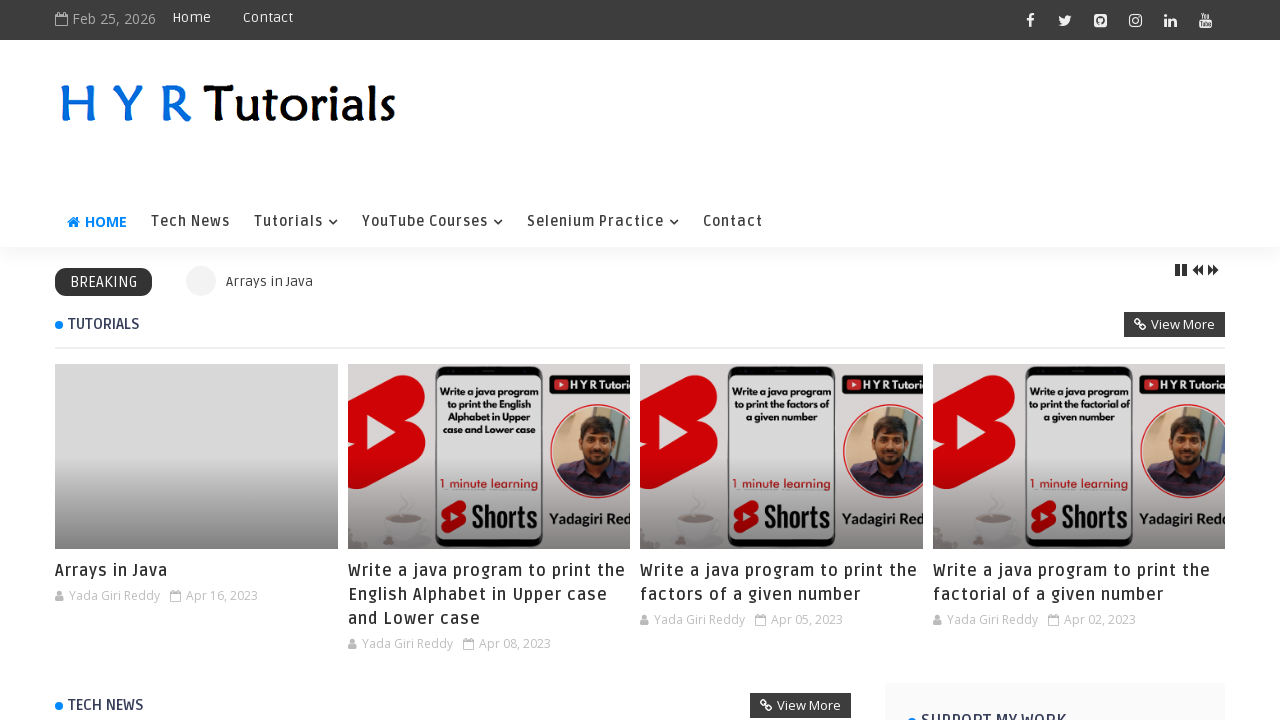

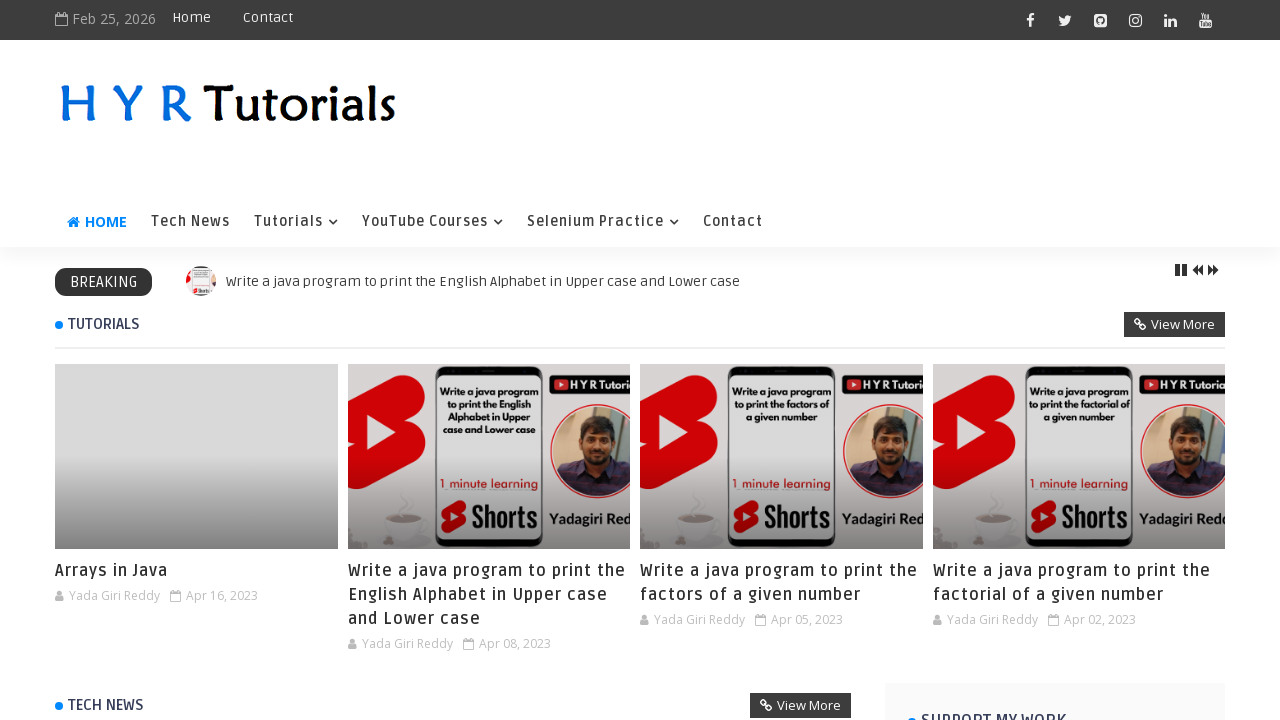